Tests selecting and deselecting checkboxes, iterating through all checkboxes and verifying their state

Starting URL: https://kristinek.github.io/site/examples/actions

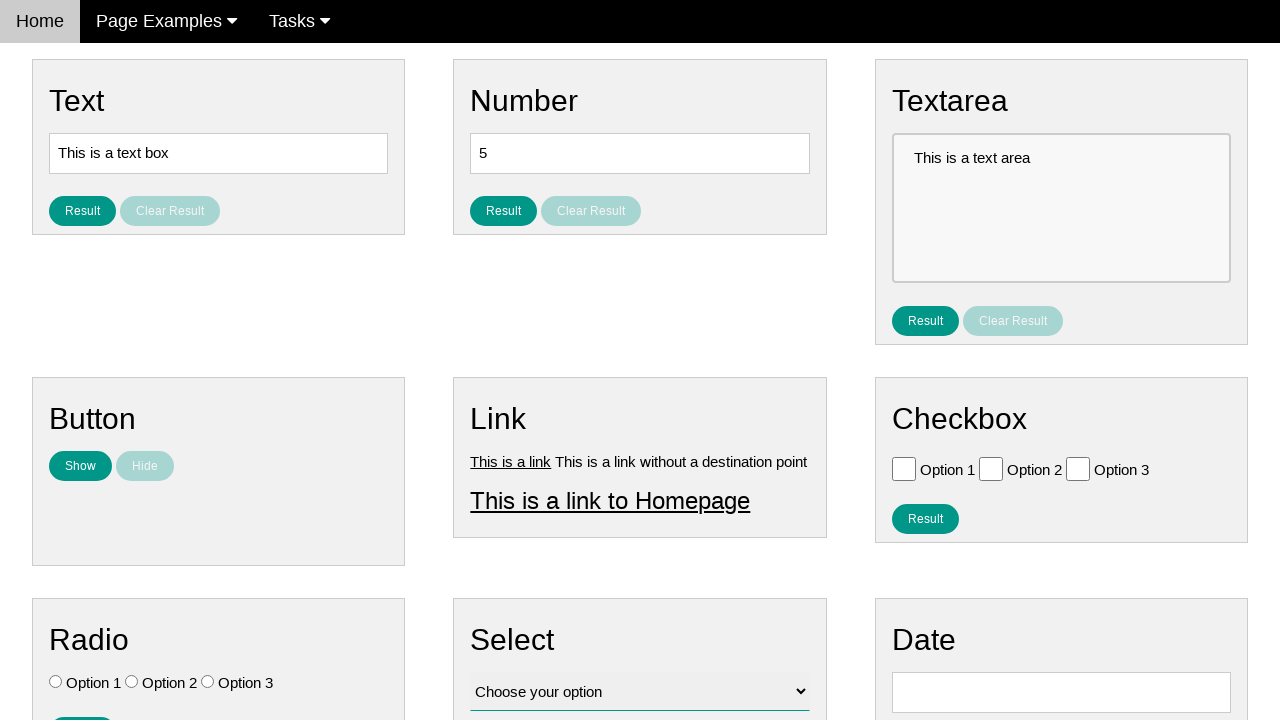

Navigated to checkbox examples page
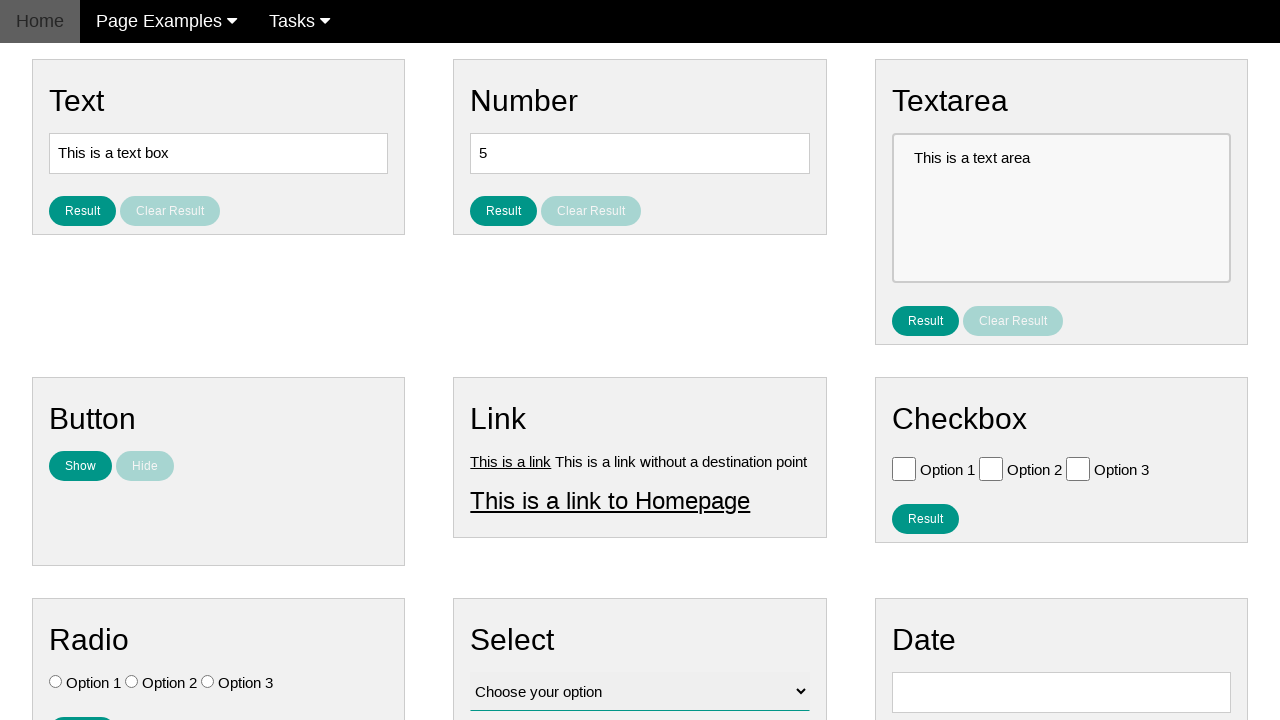

Located all checkboxes on the page
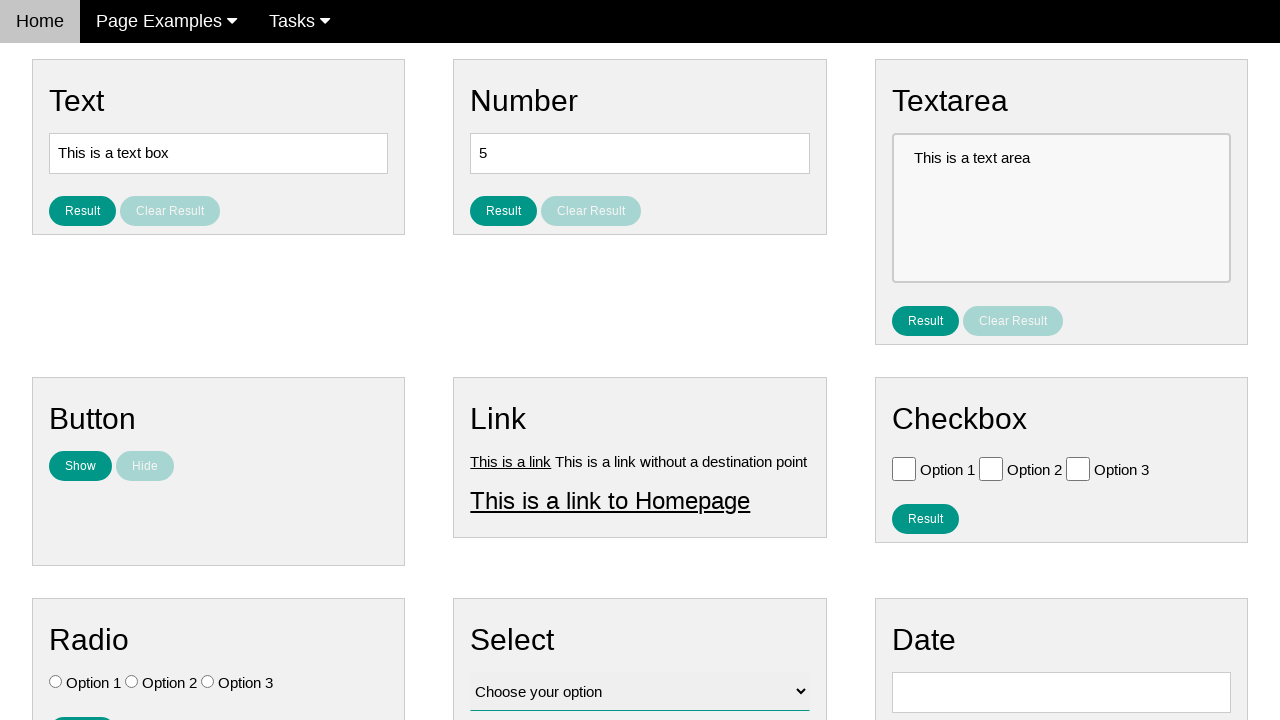

Found 3 checkboxes total
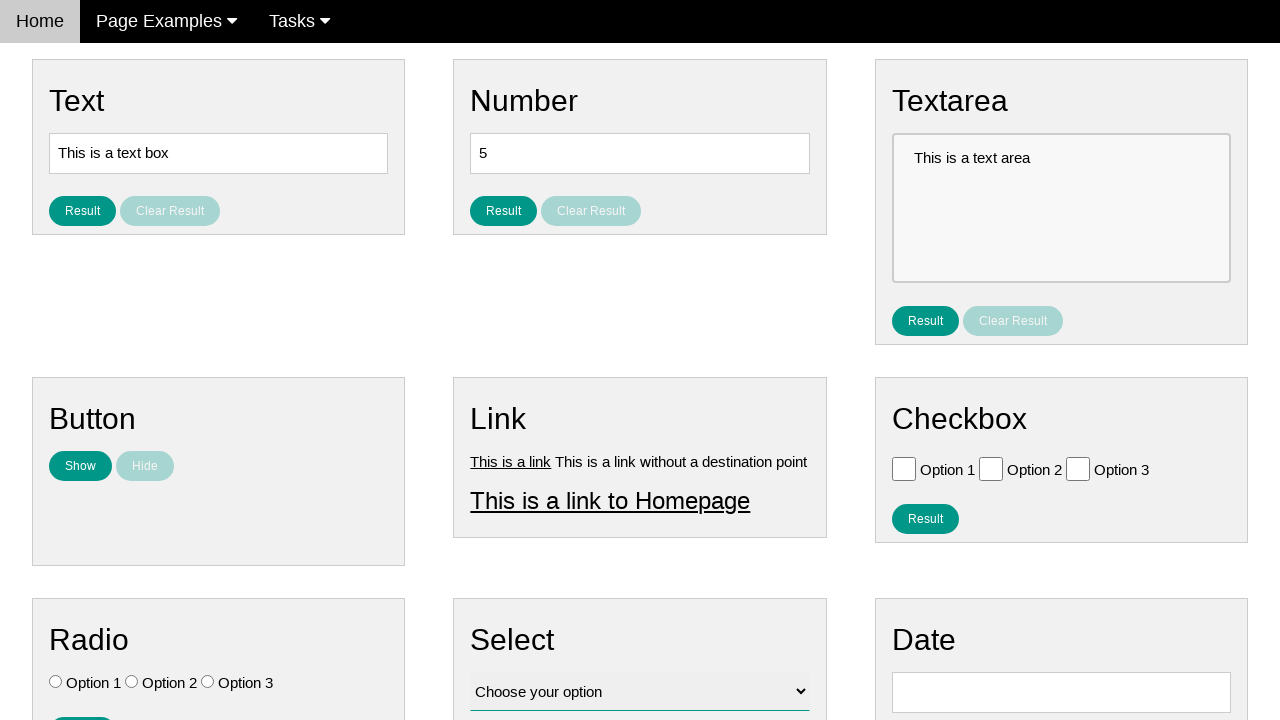

Selected checkbox 1
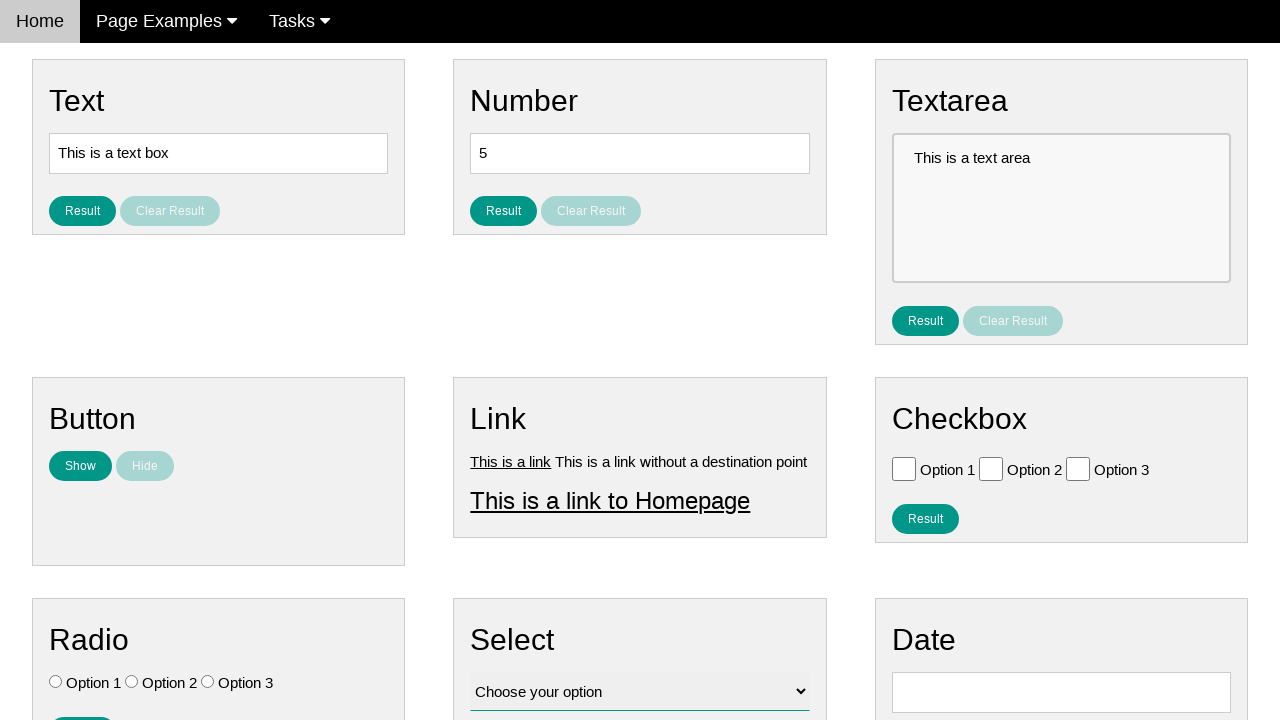

Clicked checkbox 1 to select it at (904, 468) on .w3-check[type='checkbox'] >> nth=0
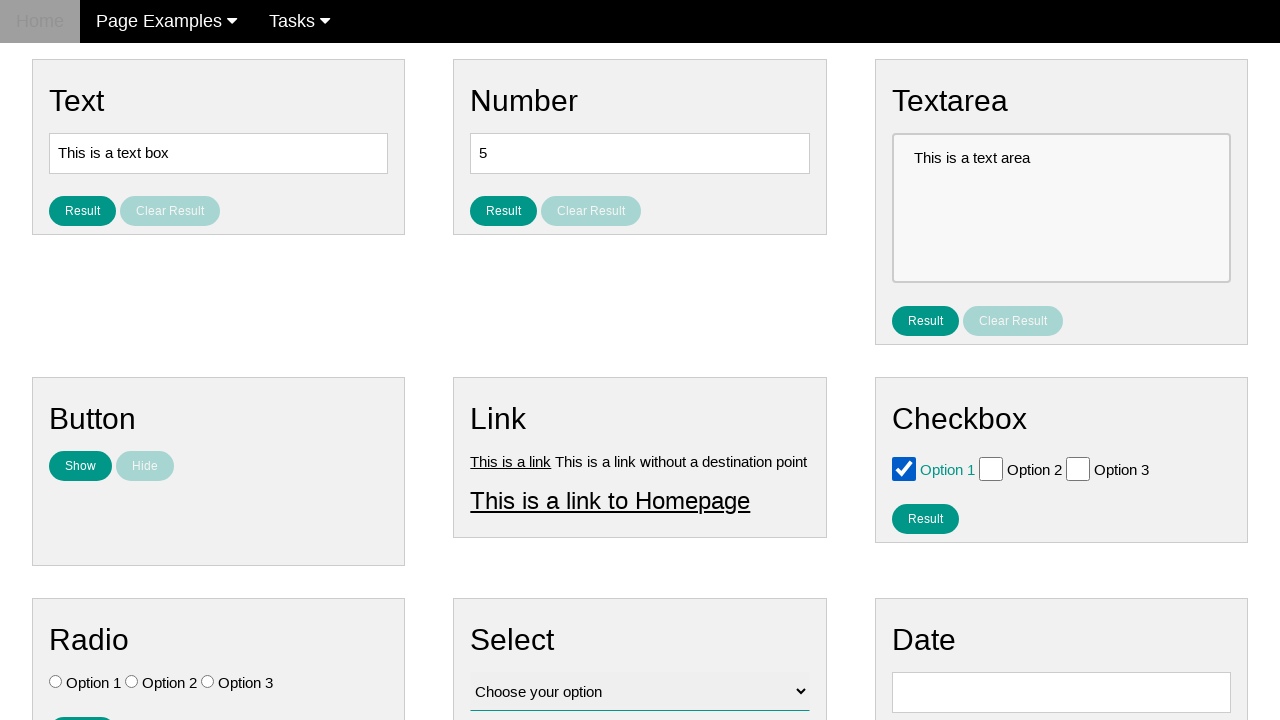

Clicked checkbox 1 to deselect it at (904, 468) on .w3-check[type='checkbox'] >> nth=0
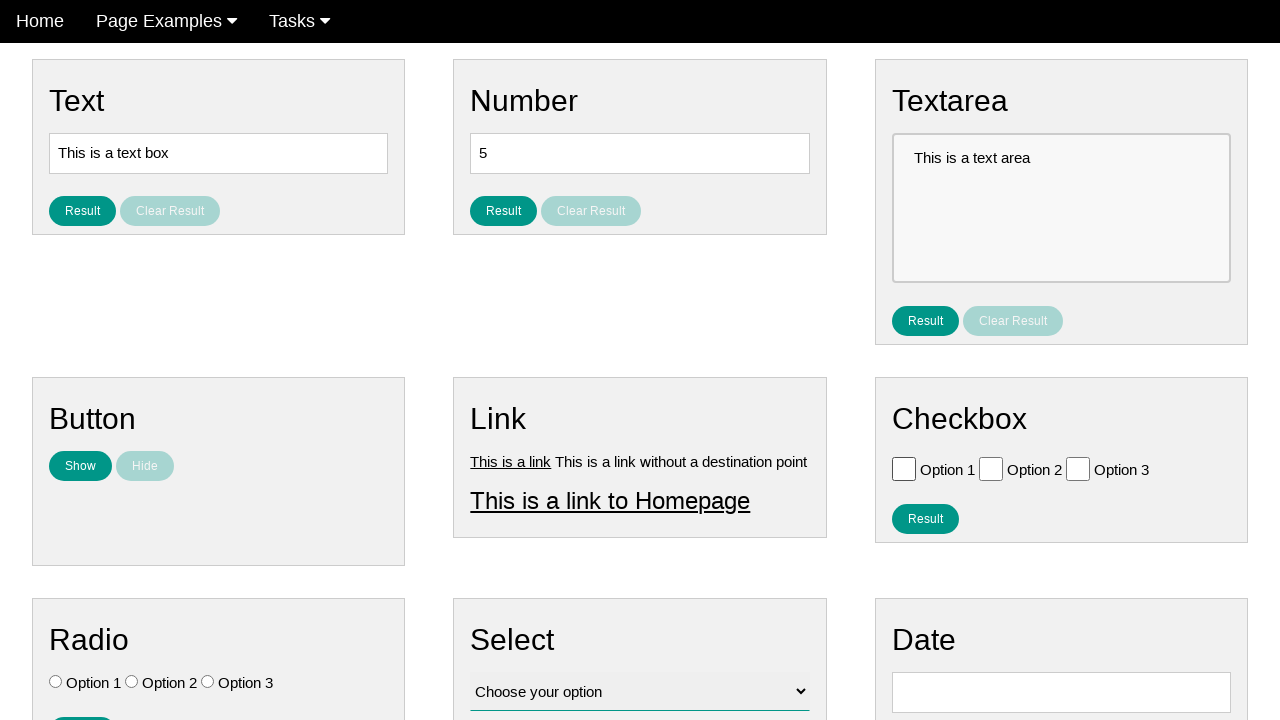

Selected checkbox 2
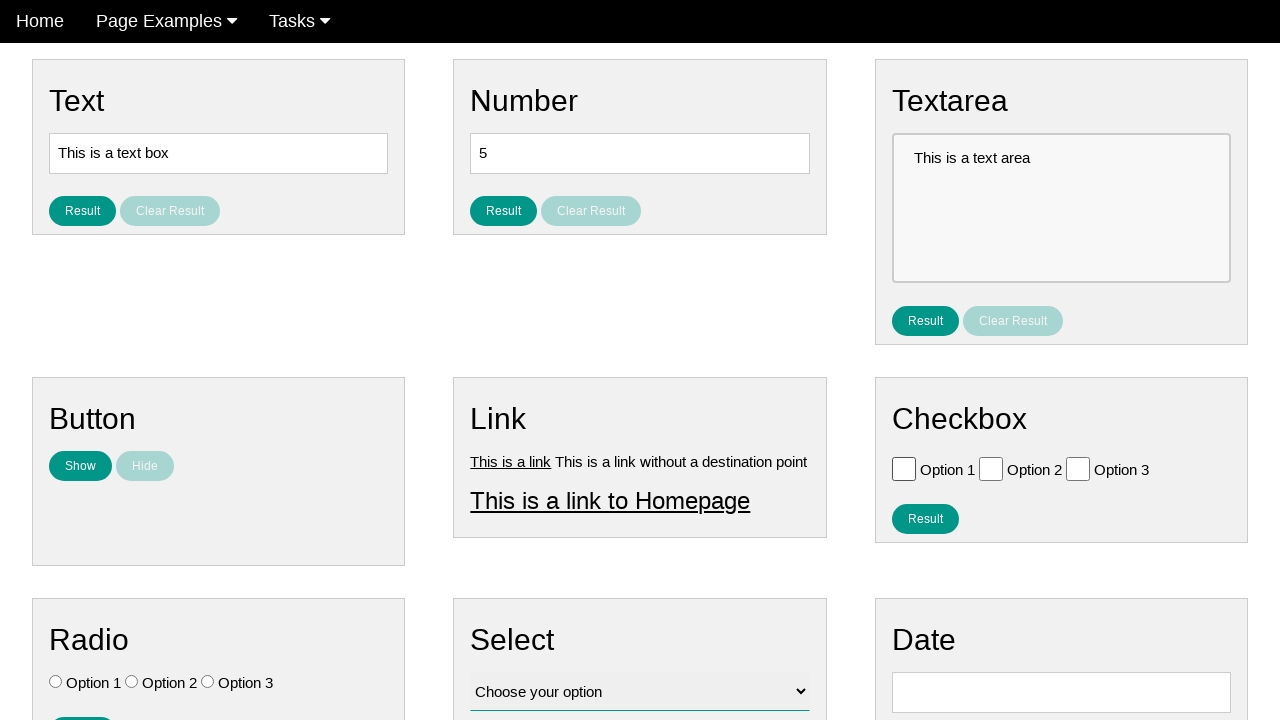

Clicked checkbox 2 to select it at (991, 468) on .w3-check[type='checkbox'] >> nth=1
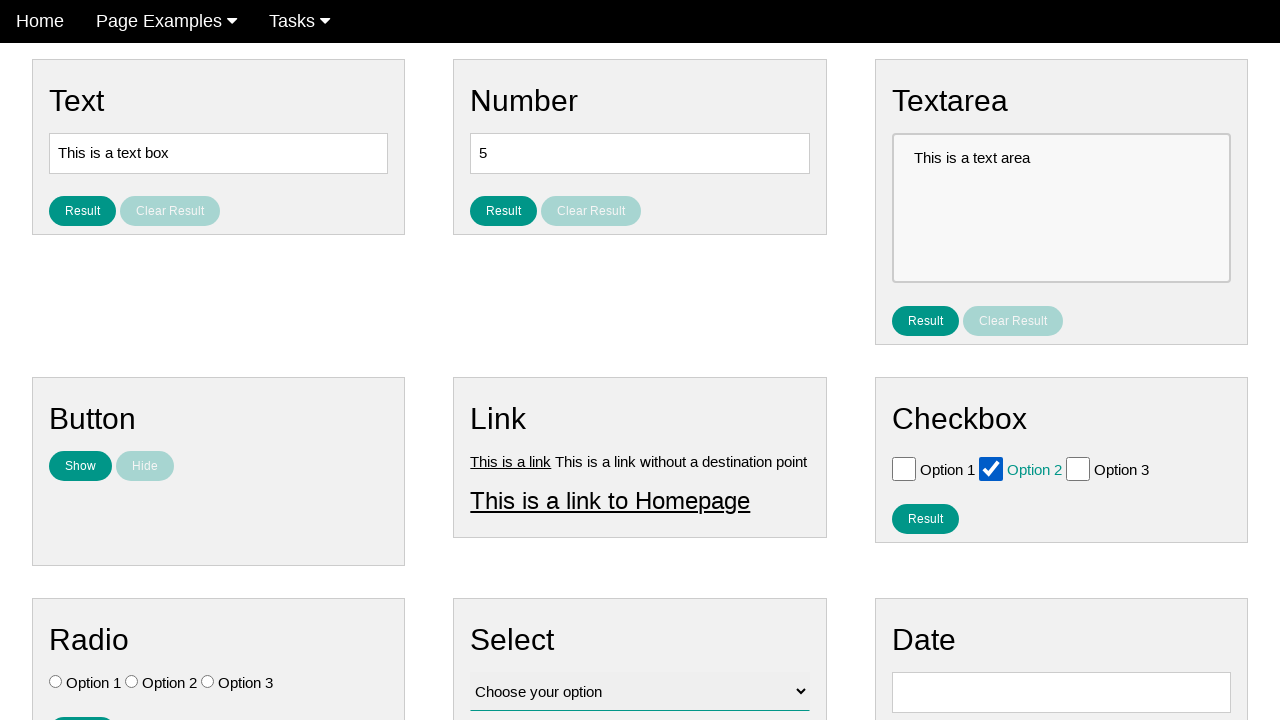

Clicked checkbox 2 to deselect it at (991, 468) on .w3-check[type='checkbox'] >> nth=1
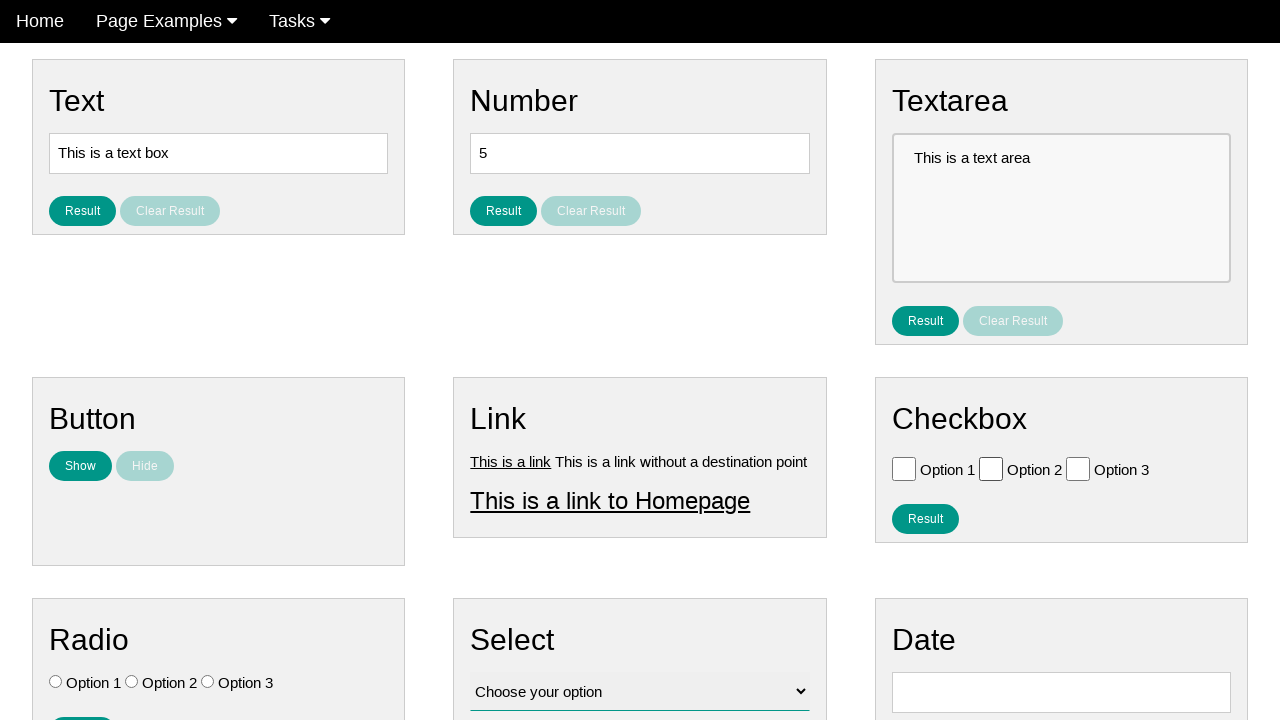

Selected checkbox 3
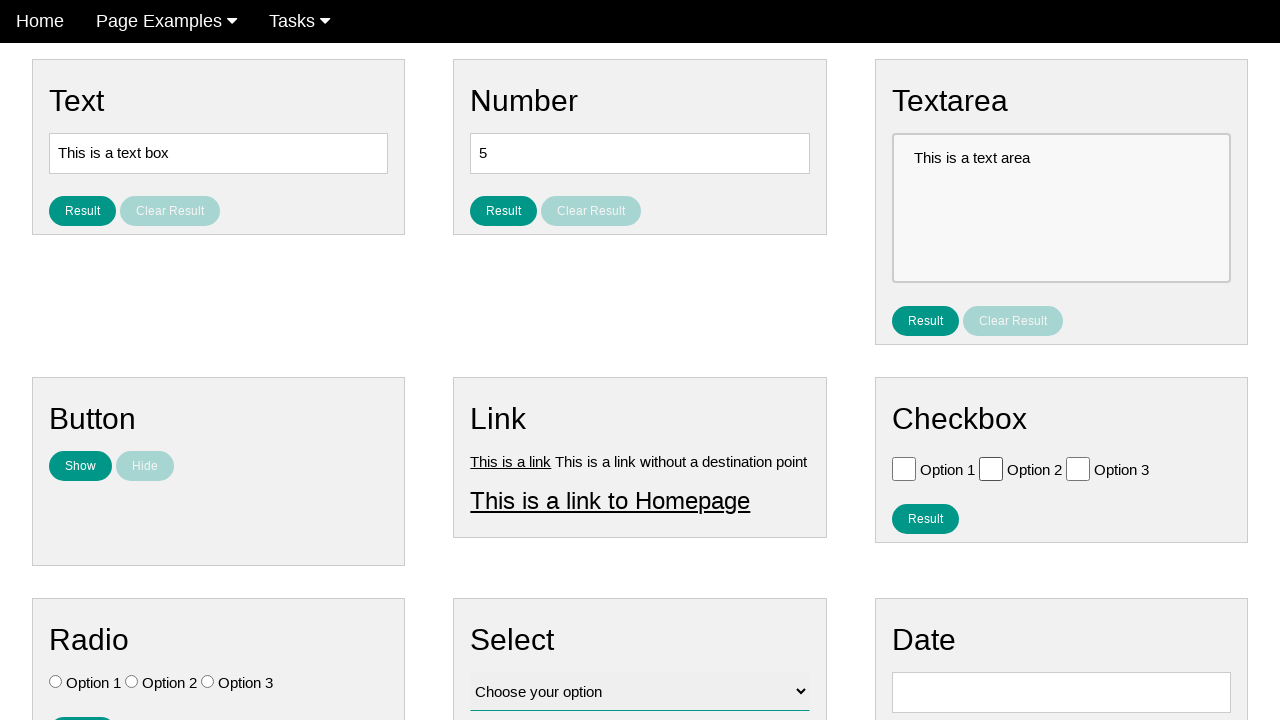

Clicked checkbox 3 to select it at (1078, 468) on .w3-check[type='checkbox'] >> nth=2
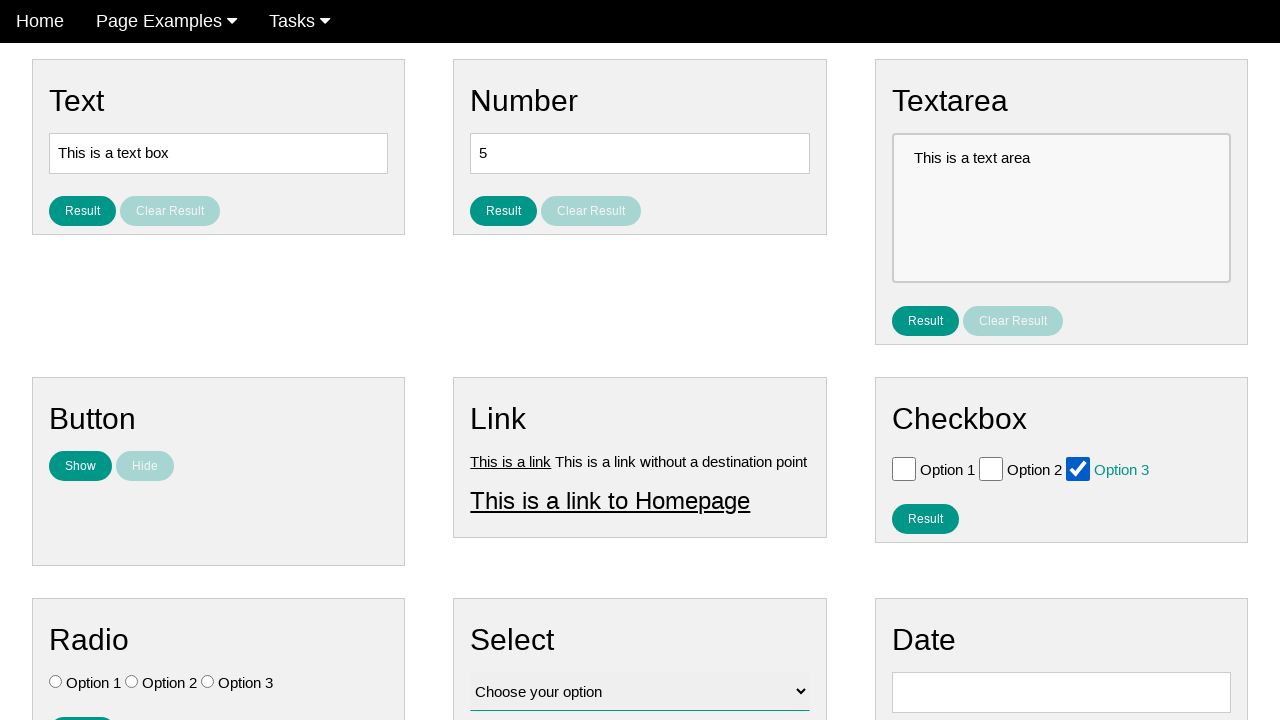

Clicked checkbox 3 to deselect it at (1078, 468) on .w3-check[type='checkbox'] >> nth=2
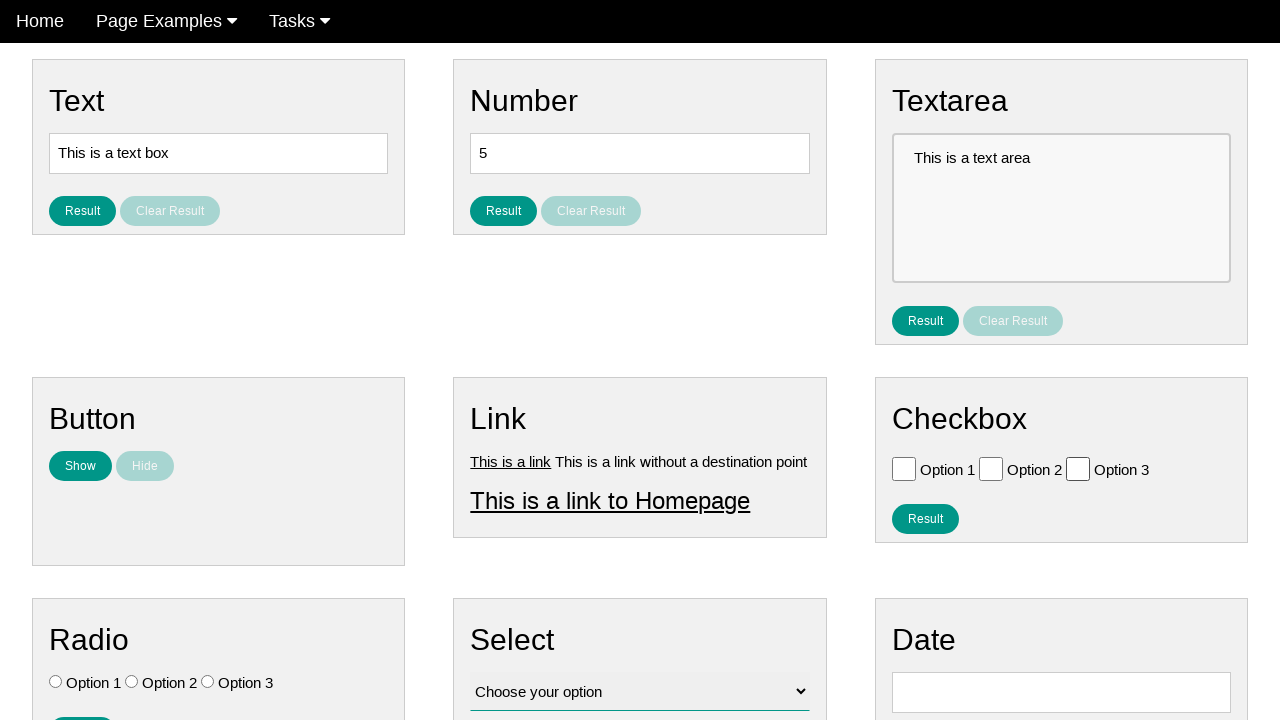

Located Option 3 checkbox
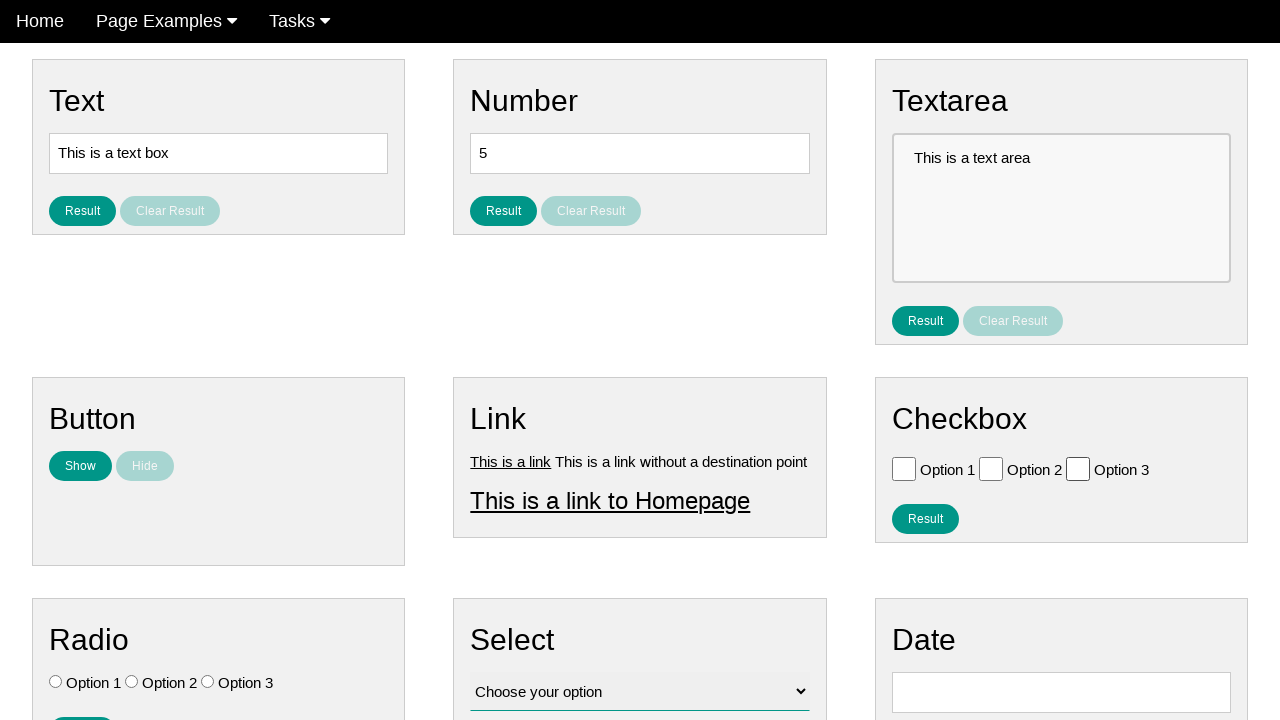

Clicked Option 3 checkbox to select it at (1078, 468) on .w3-check[value='Option 3'][type='checkbox']
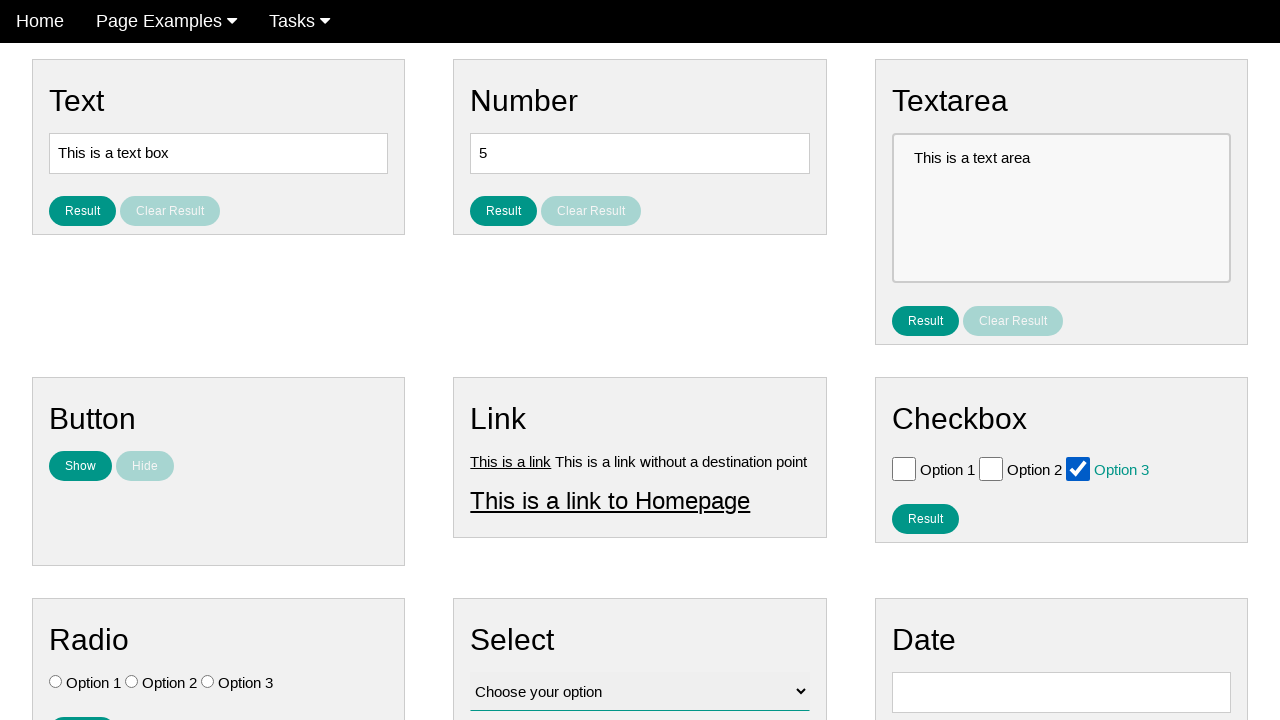

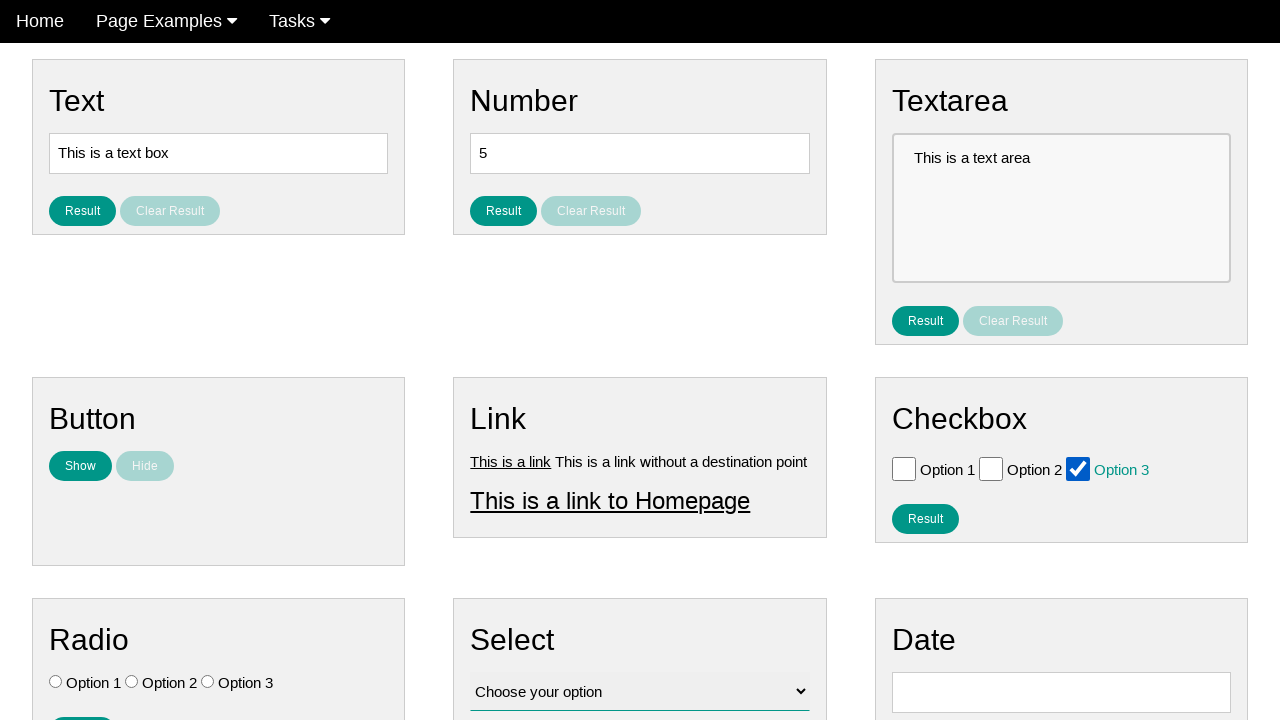